Tests Samsung Galaxy S7 product page and verifies the price is displayed

Starting URL: https://www.demoblaze.com/

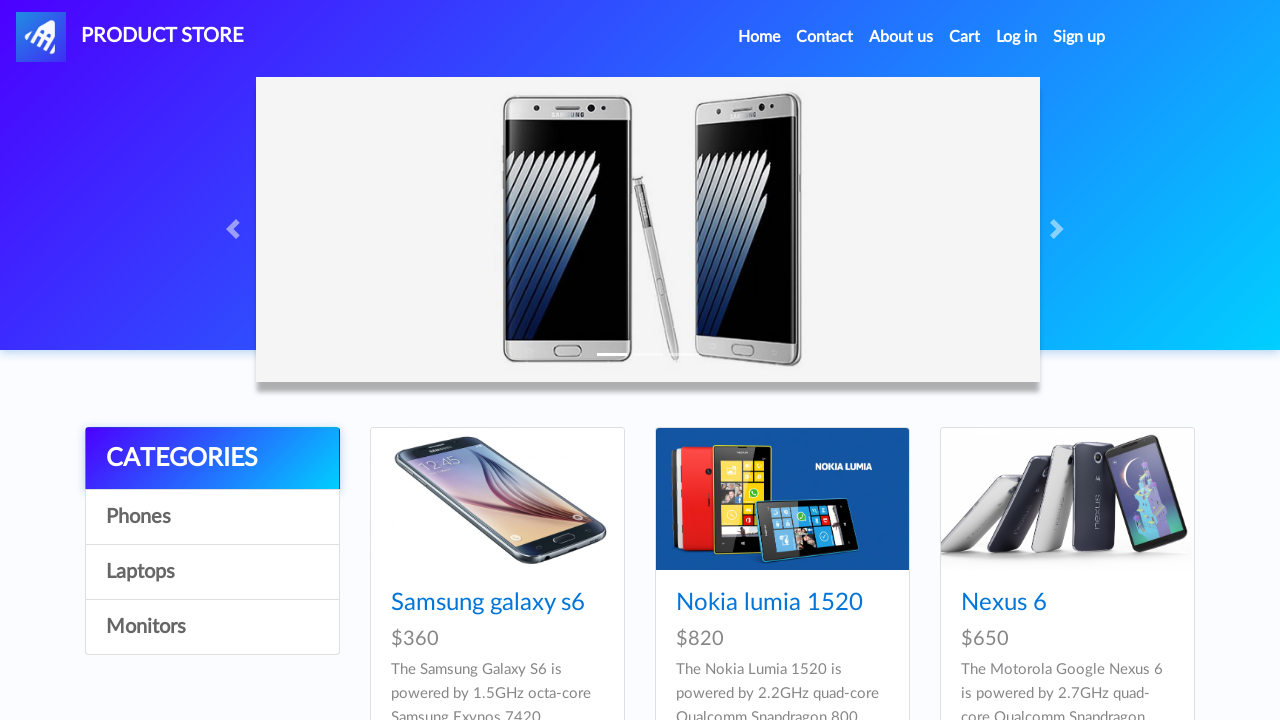

Clicked on Samsung Galaxy S7 product link at (488, 361) on h4 a[href='prod.html?idp_=4']
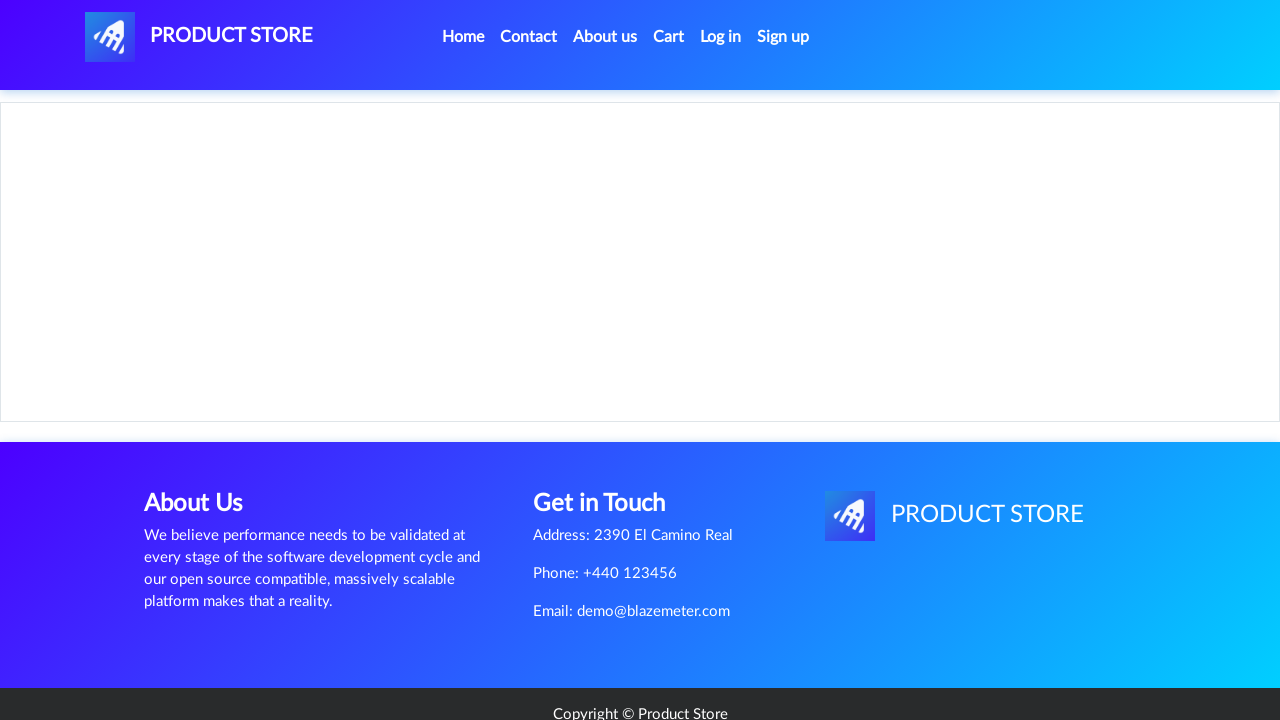

Price container loaded on Samsung Galaxy S7 product page
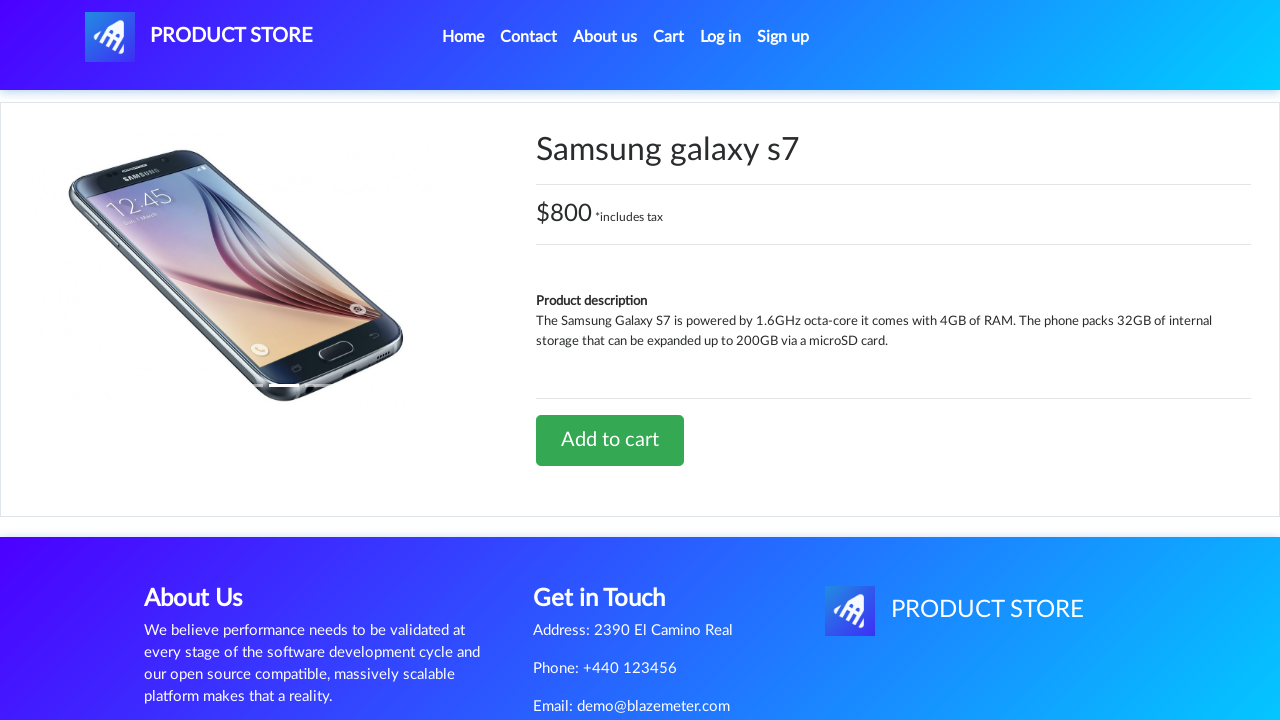

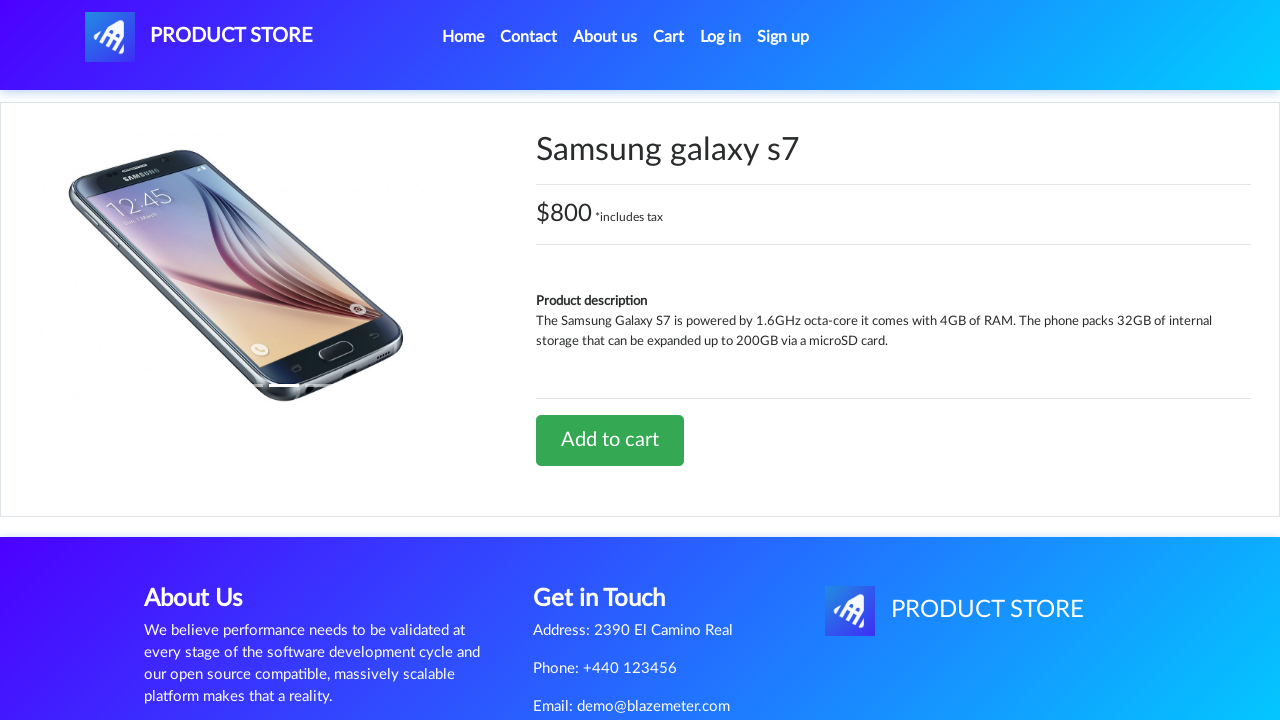